Tests the Wikipedia search widget on a test automation practice page by entering a search term into the search input field.

Starting URL: https://testautomationpractice.blogspot.com/

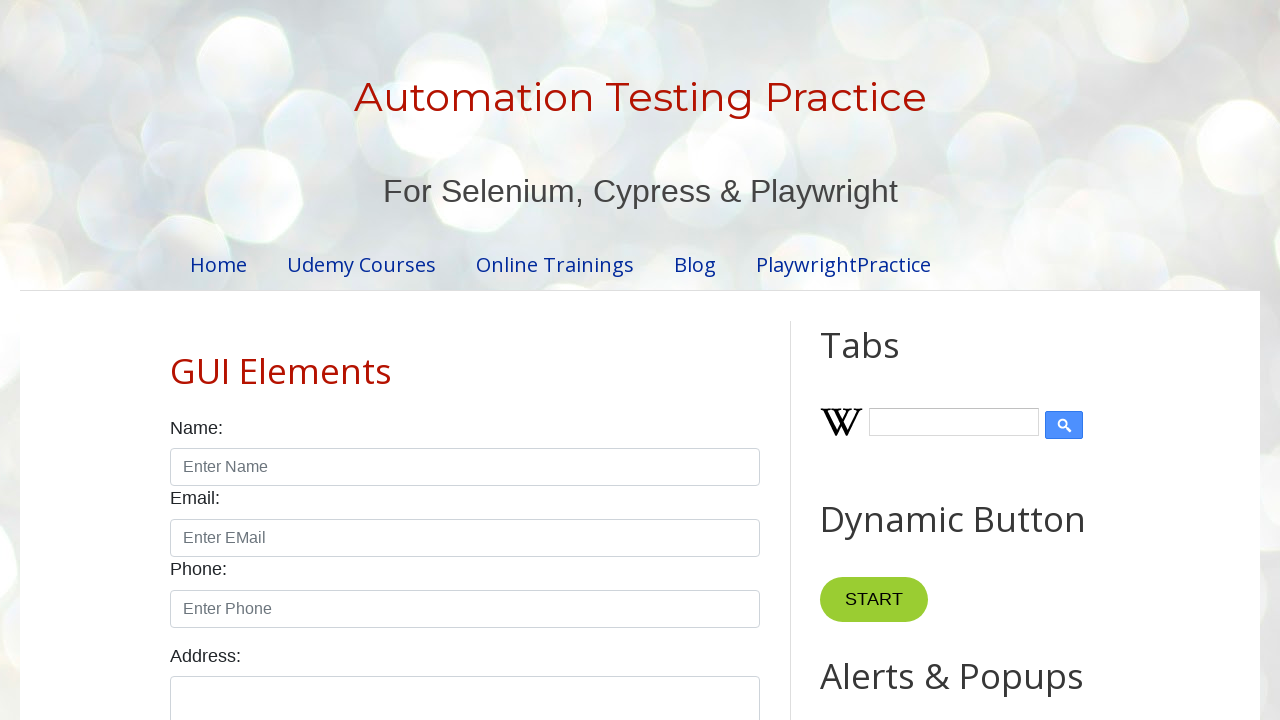

Clicked on Wikipedia search input field to focus it at (1064, 425) on xpath=//*[@id='Wikipedia1_wikipedia-search-form']/div/span[2]/span[2]/input
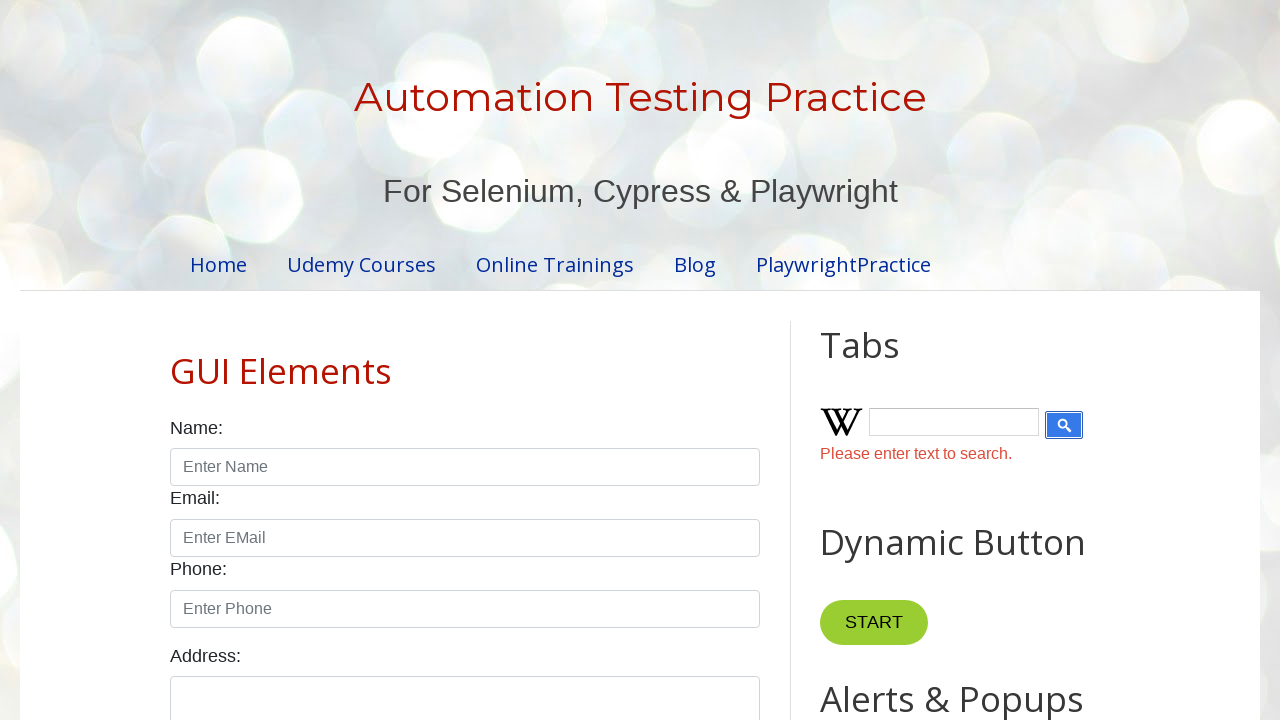

Filled Wikipedia search input with 'selenium' on #Wikipedia1_wikipedia-search-input
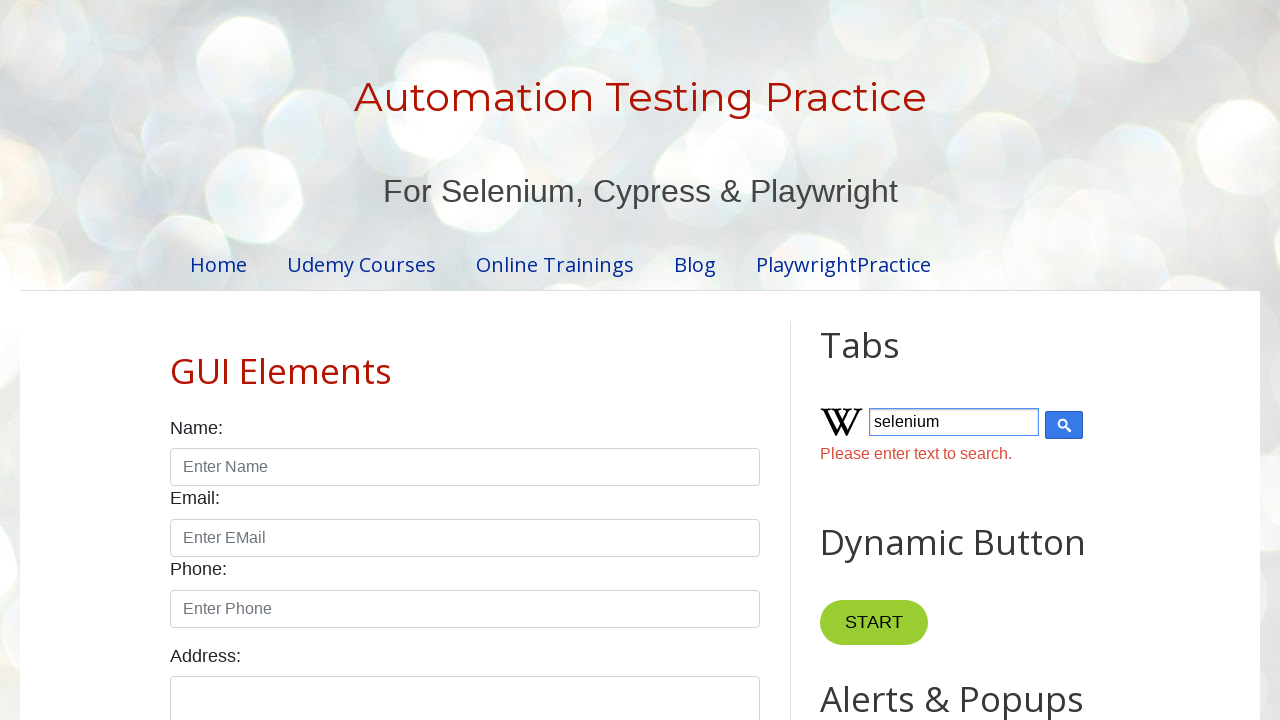

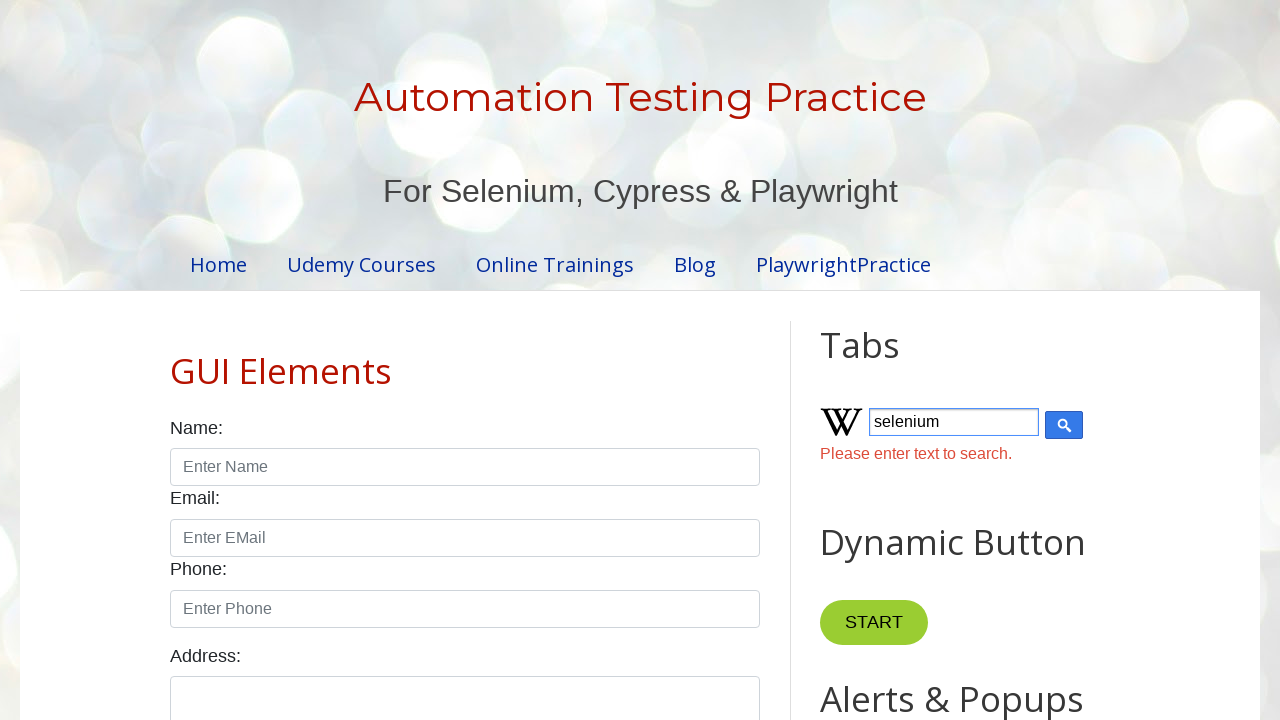